Tests accepting a JavaScript confirm alert by clicking the confirm button and then accepting the alert dialog

Starting URL: http://the-internet.herokuapp.com/javascript_alerts

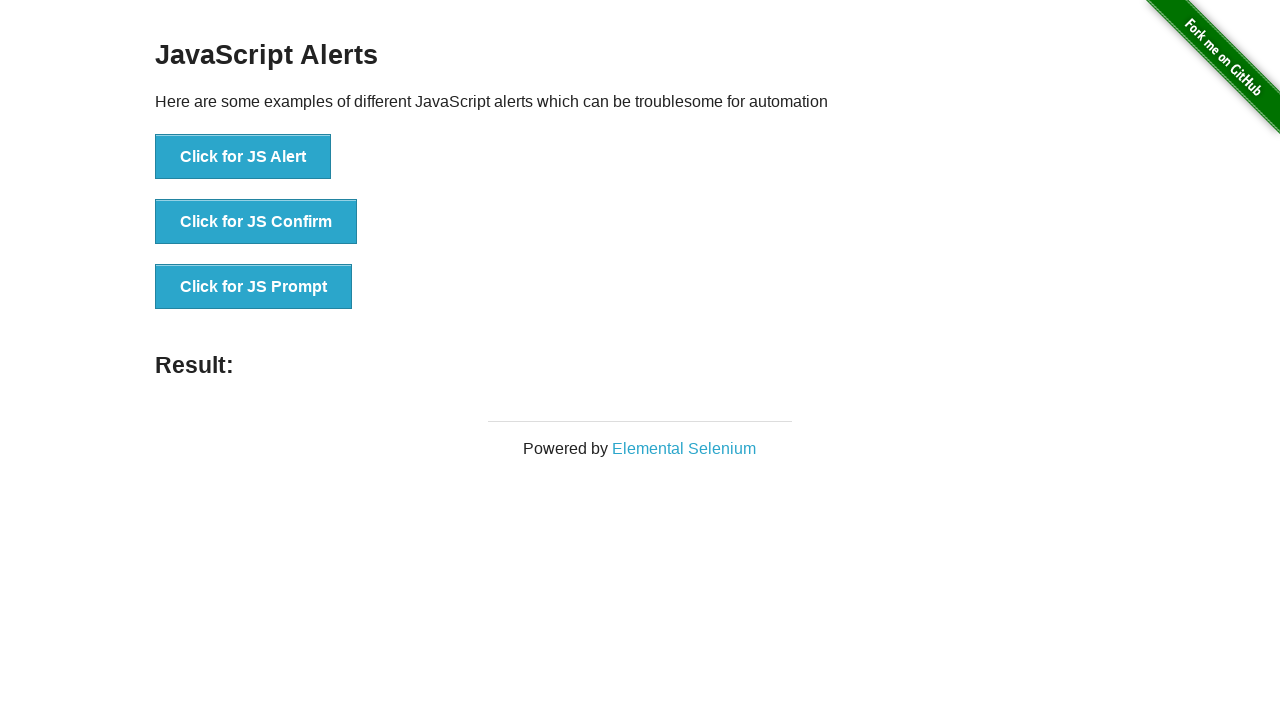

Set up dialog handler to accept alerts
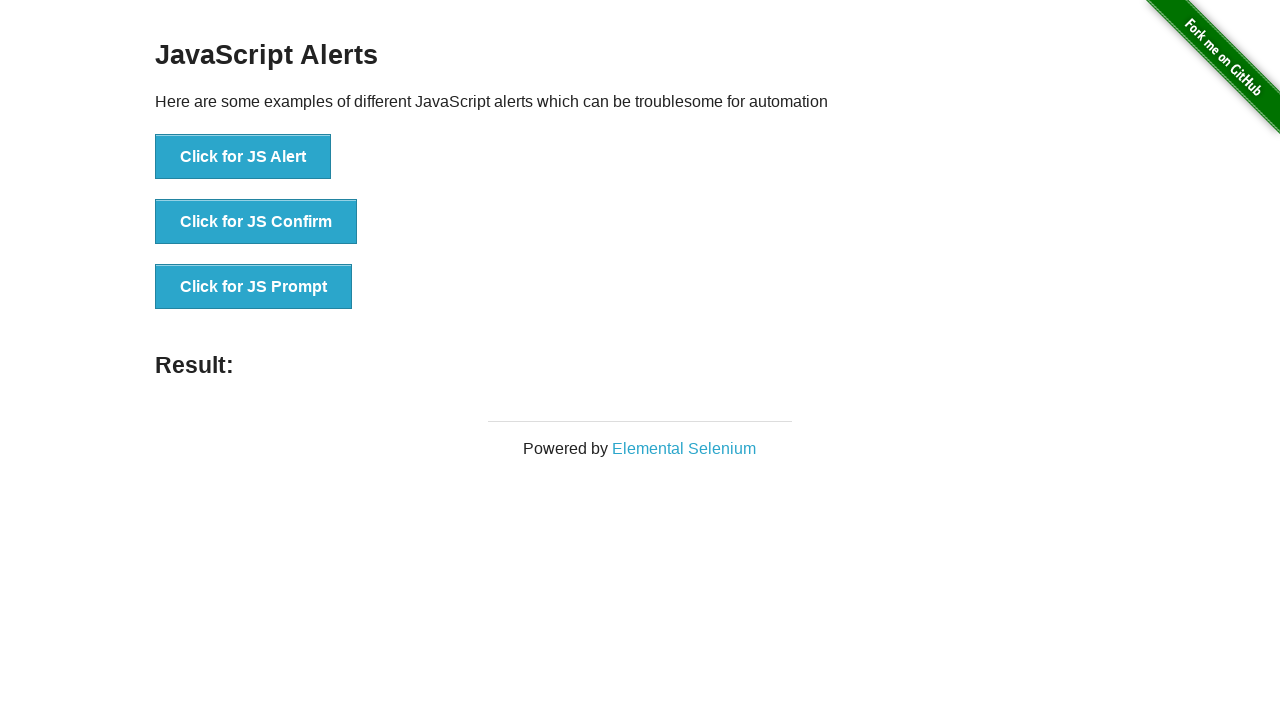

Clicked JS Confirm button at (256, 222) on xpath=//button[contains(text(),'Click for JS Confirm')]
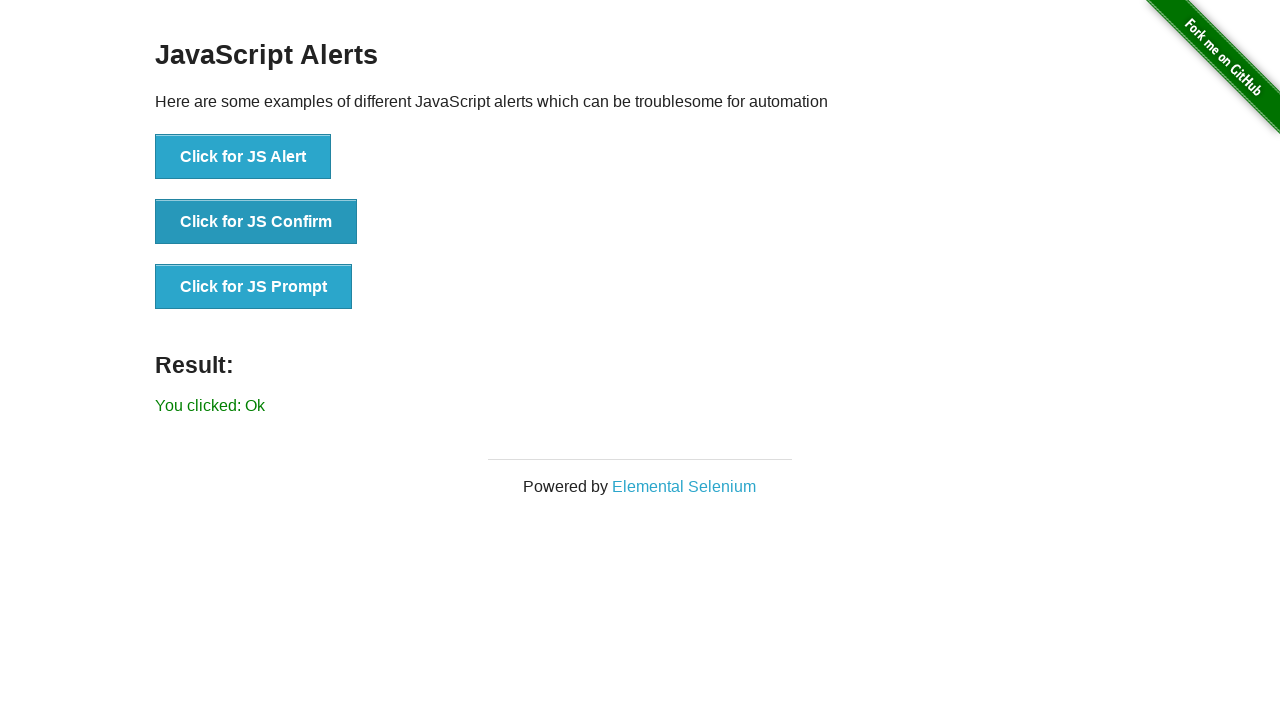

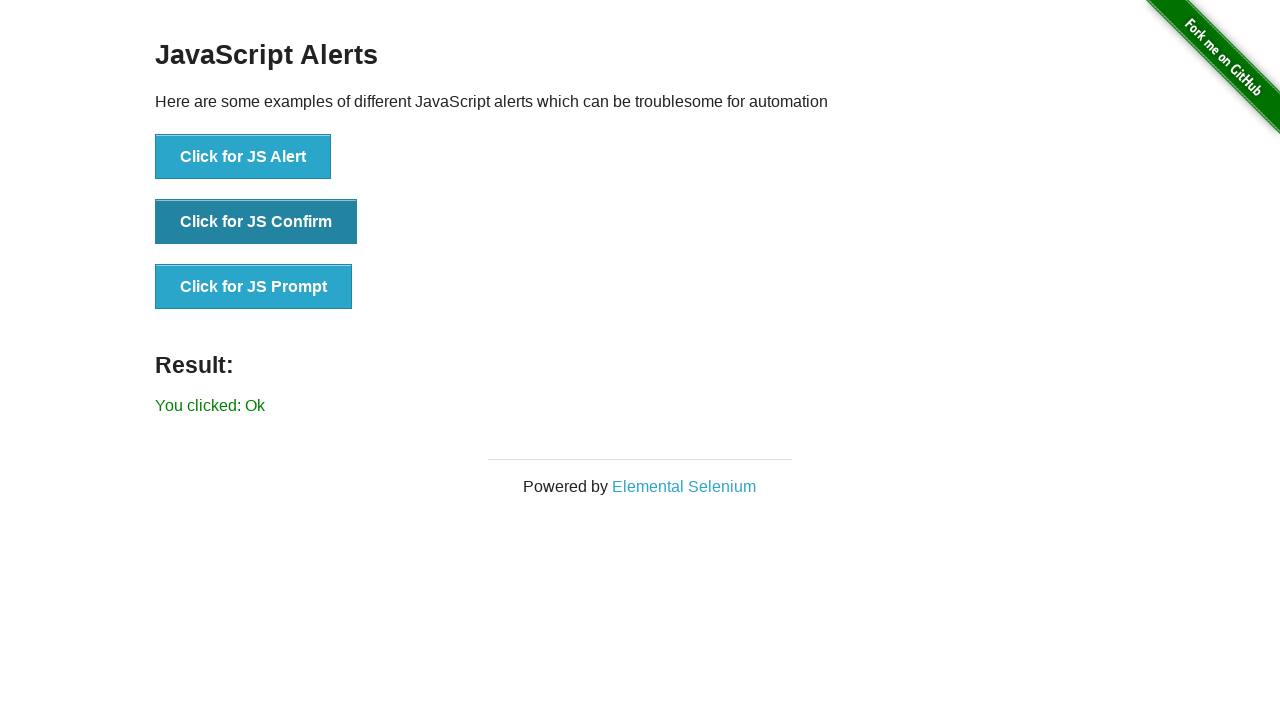